Tests a vegetable shopping site by searching for products containing "ca", verifying the product count, adding items to cart including Cashews, and validating the brand logo text displays "GREENKART".

Starting URL: https://rahulshettyacademy.com/seleniumPractise/#/

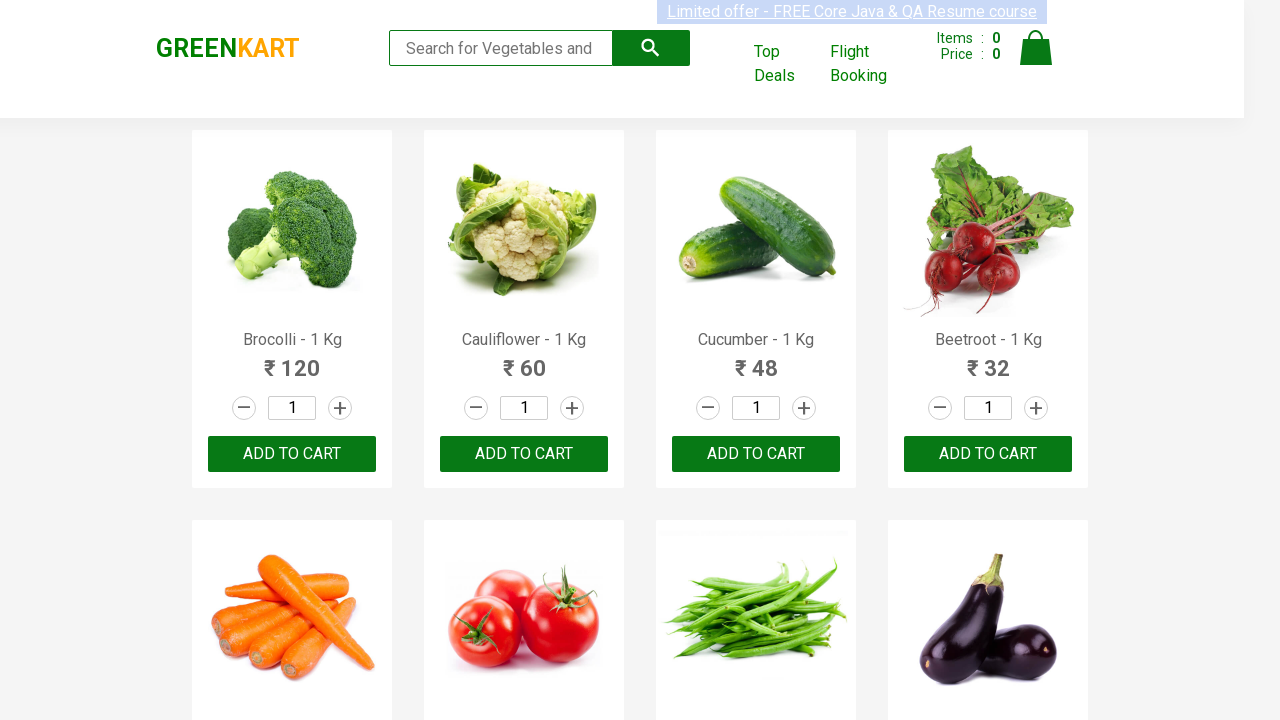

Typed 'ca' in the search box to filter products on .search-keyword
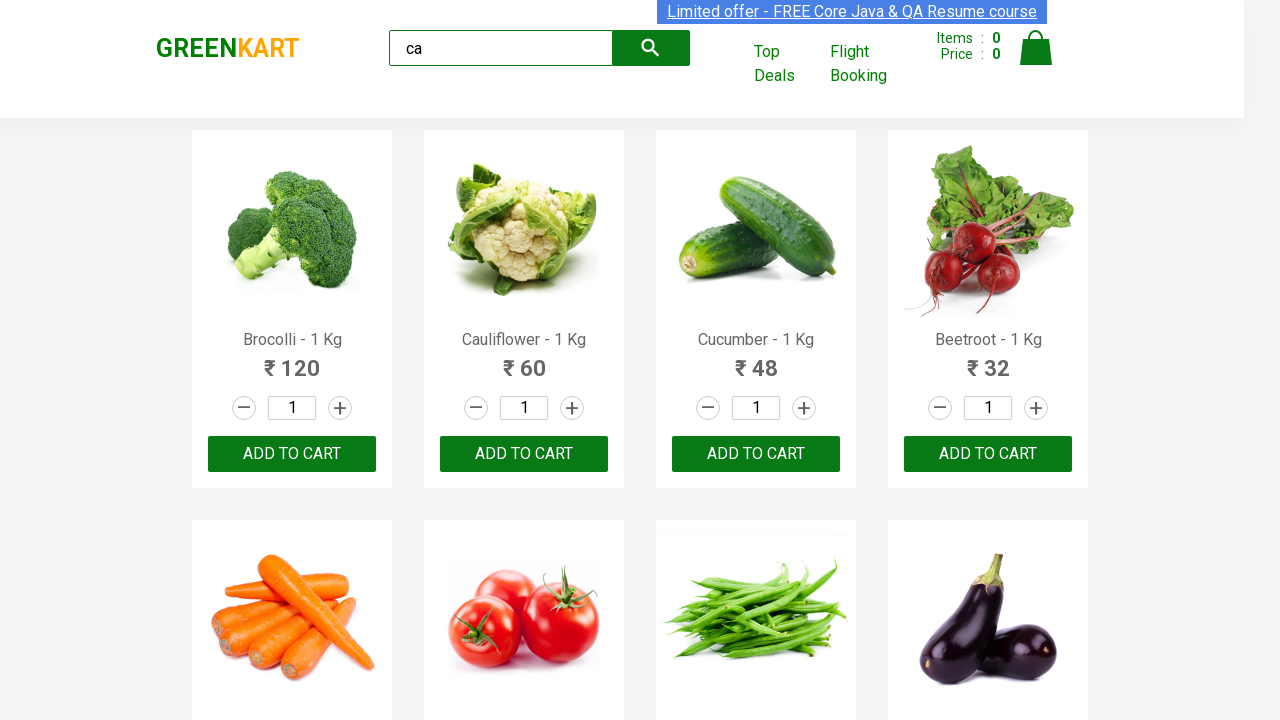

Waited for products to load
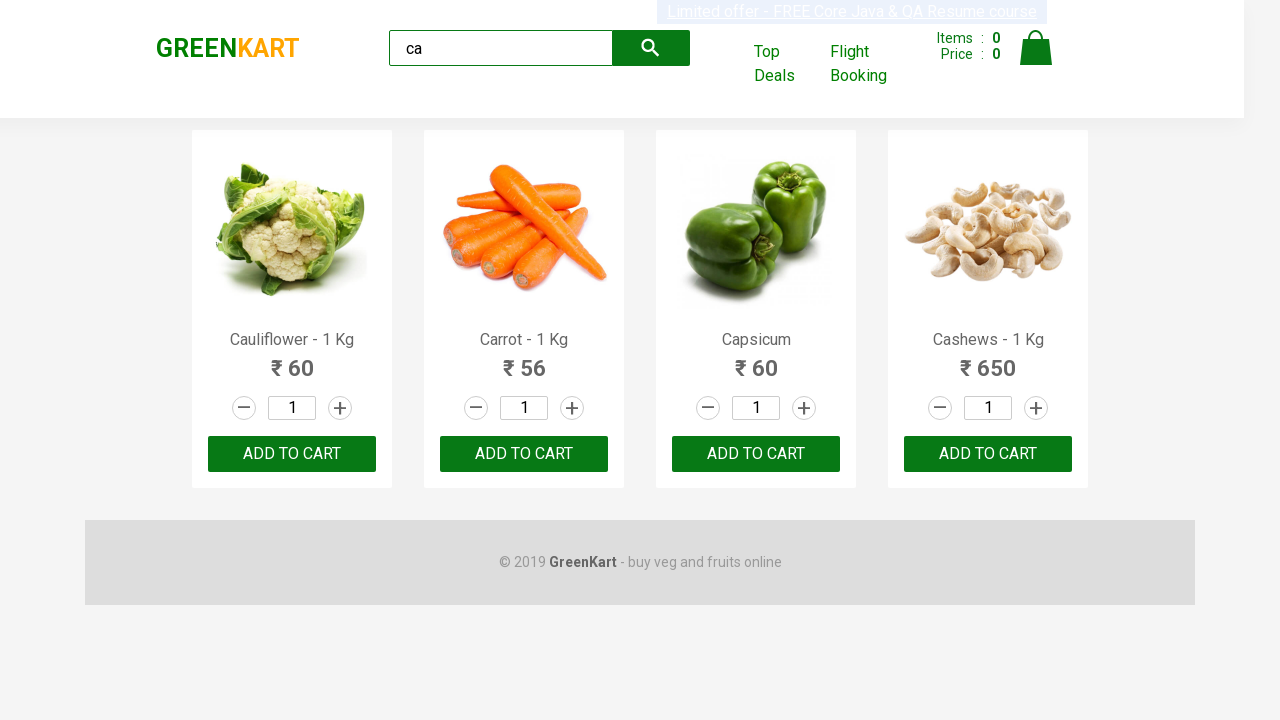

Waited 2 seconds for filtering to complete
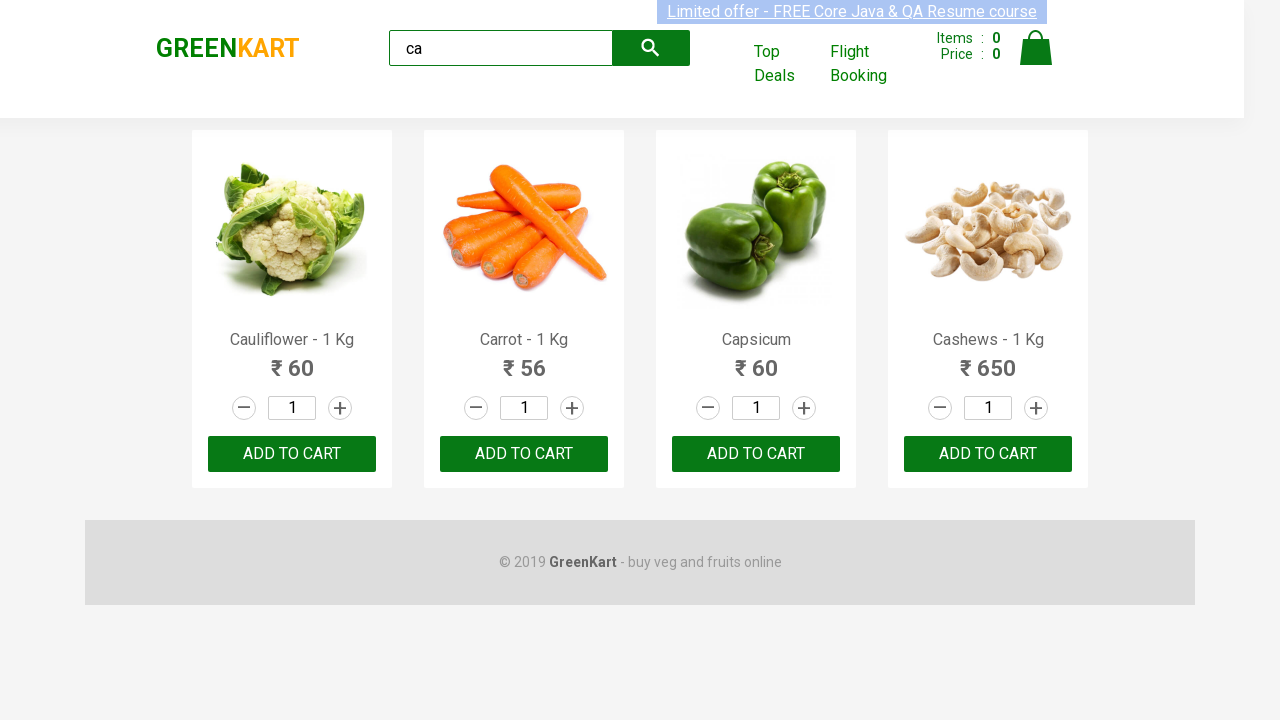

Clicked ADD TO CART button on the third product at (756, 454) on .products .product >> nth=2 >> button >> internal:has-text="ADD TO CART"i
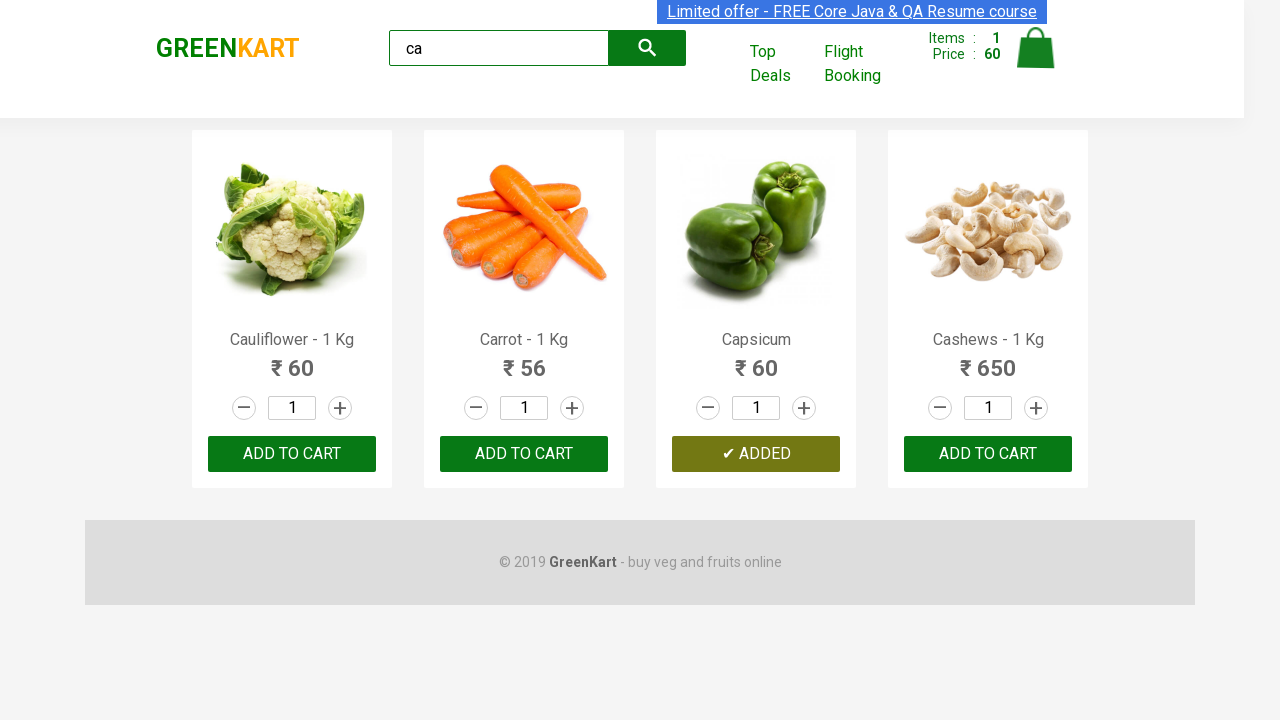

Found and clicked ADD TO CART button for Cashews product at (988, 454) on .products .product >> nth=3 >> button
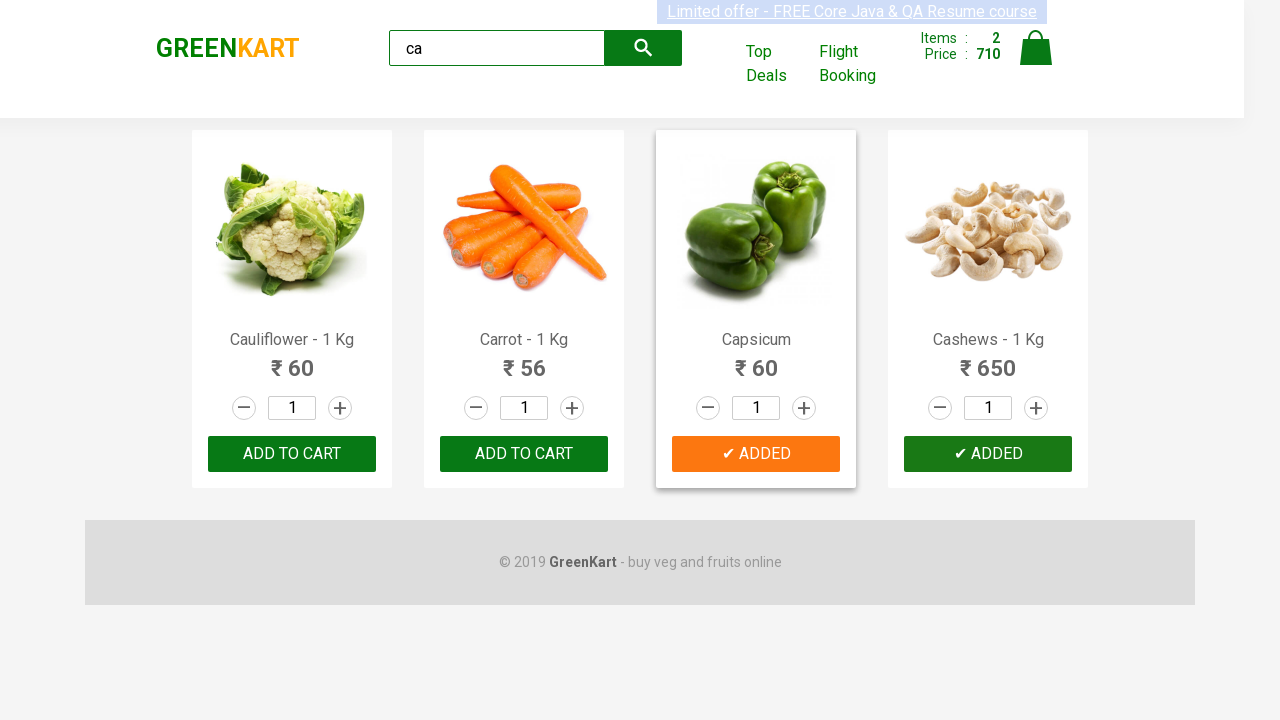

Verified brand logo text displays 'GREENKART'
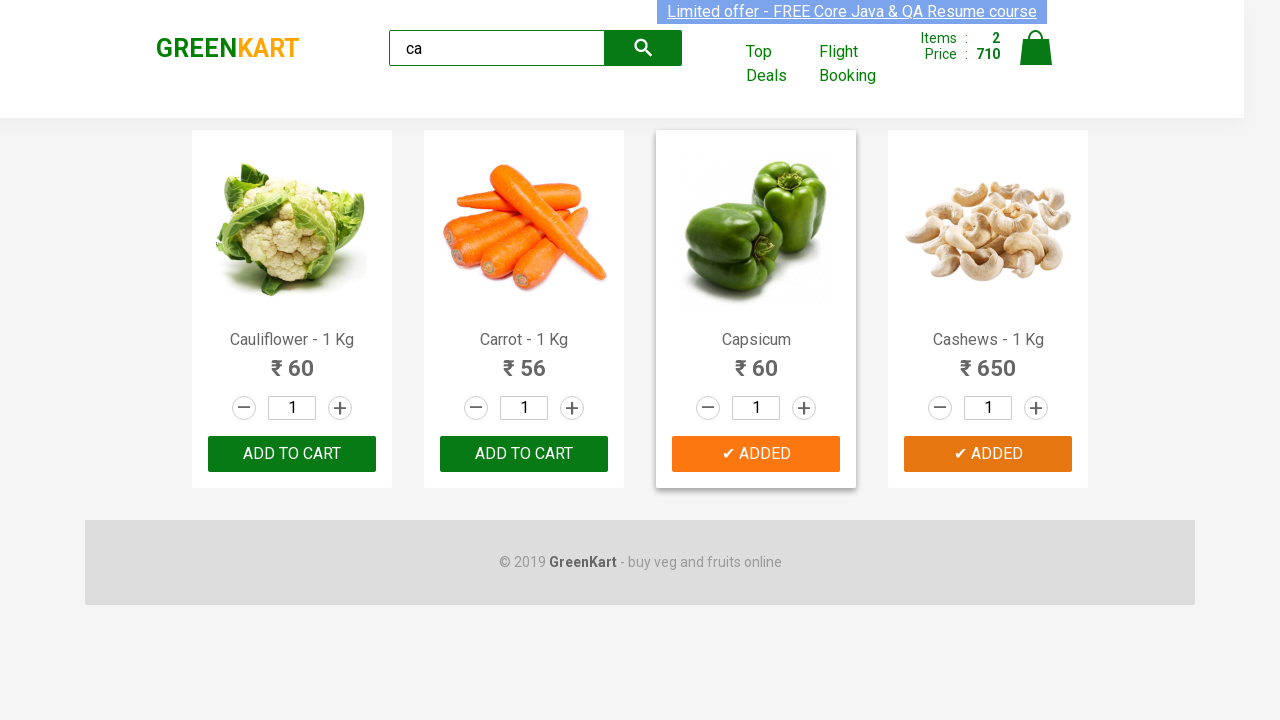

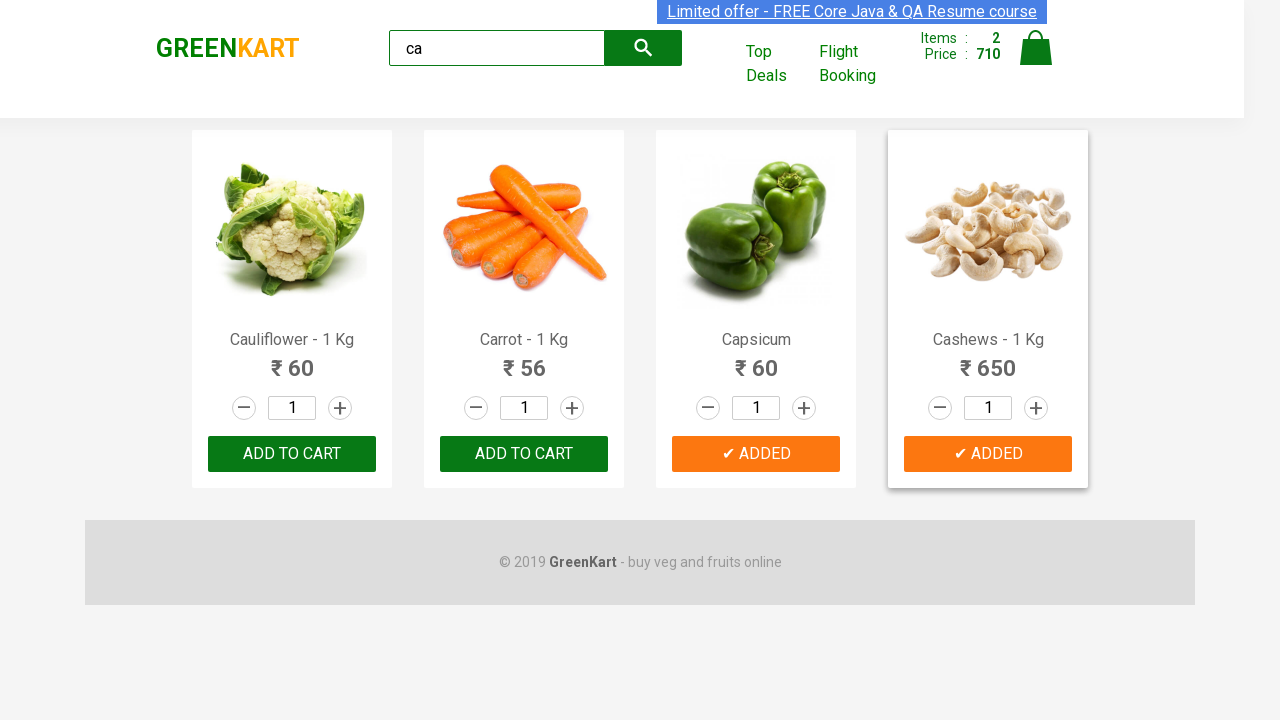